Tests interaction with Shadow DOM elements by locating a search input inside a shadow root and setting its value to "Fever"

Starting URL: https://www.alodokter.com/

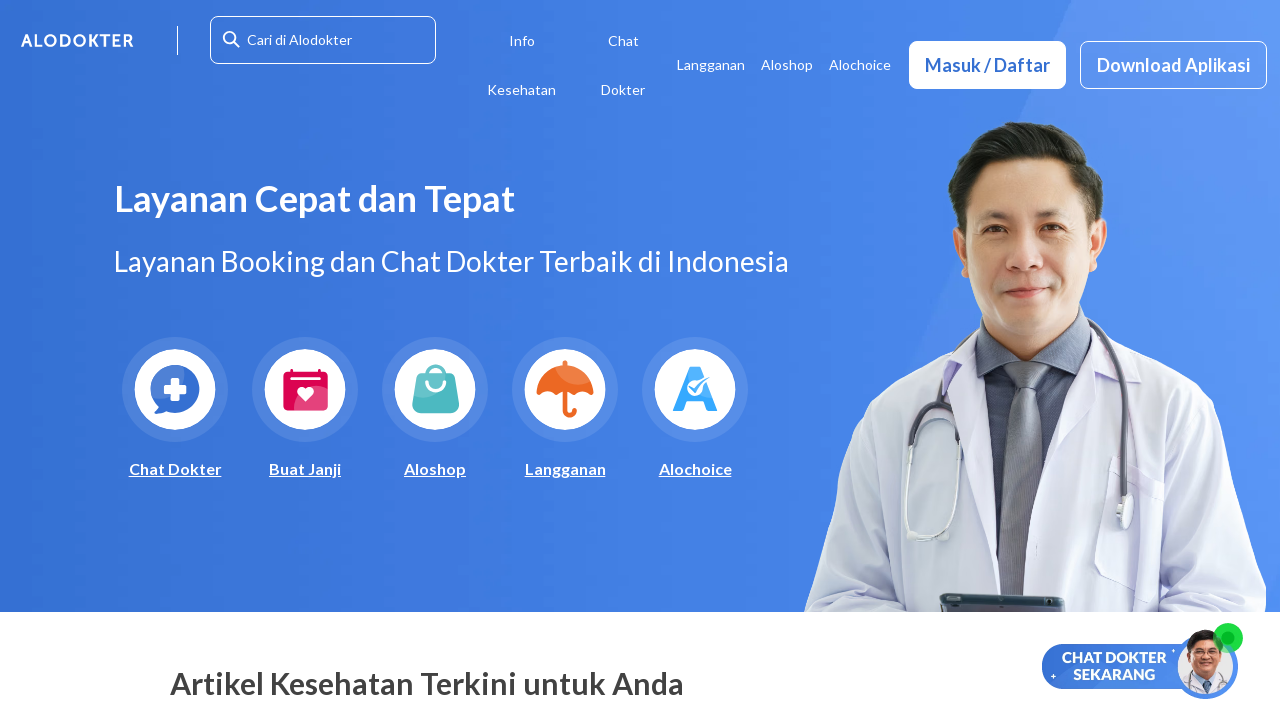

Located shadow DOM input element inside #top-navbar-view shadow root
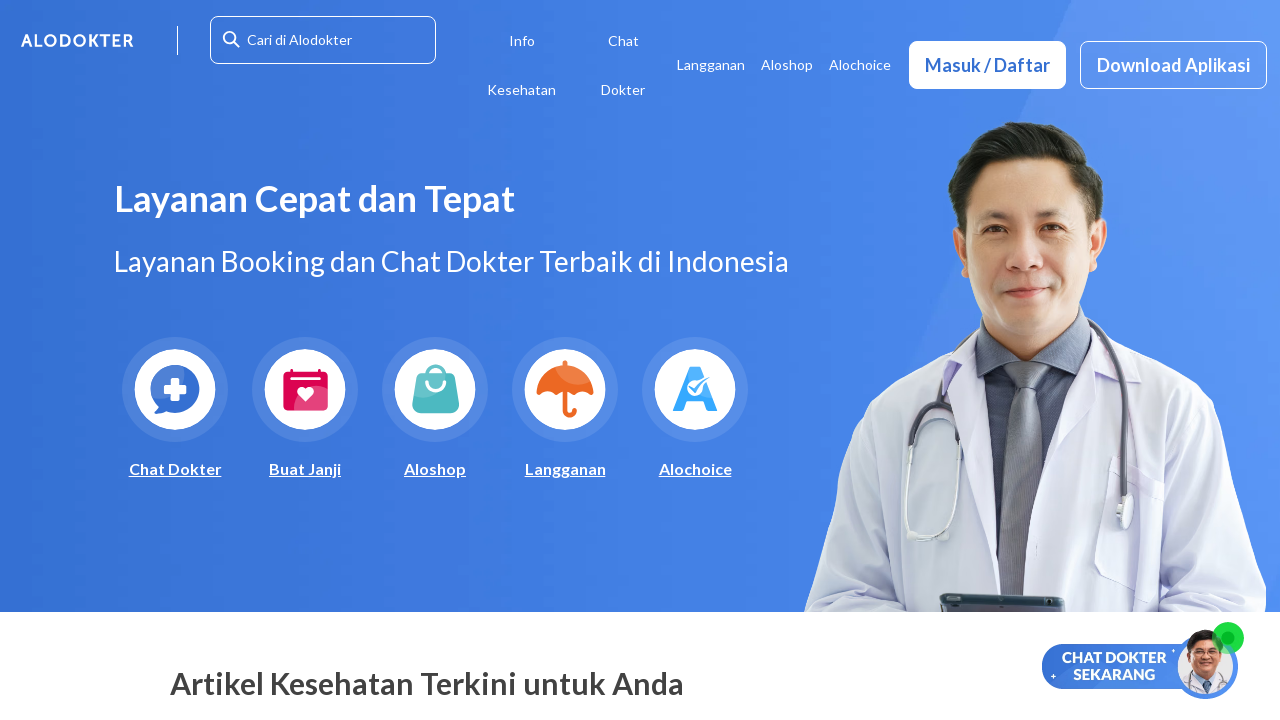

Set shadow DOM input value to 'Fever'
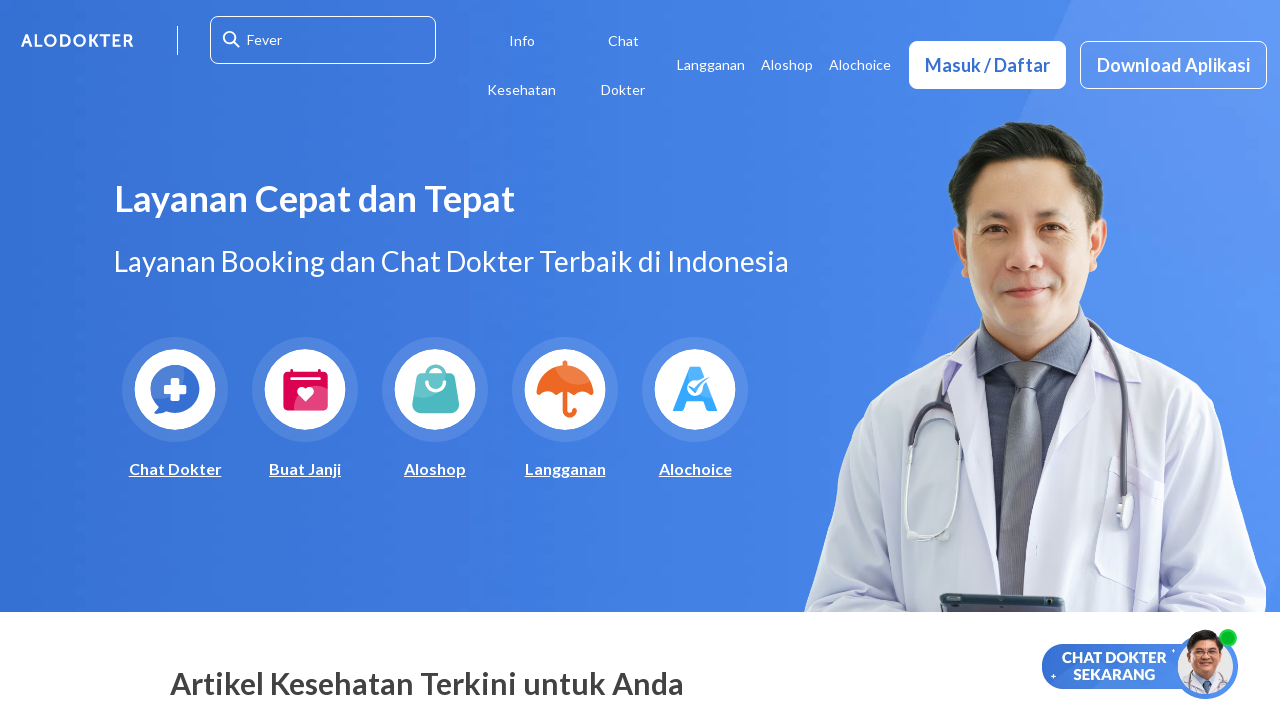

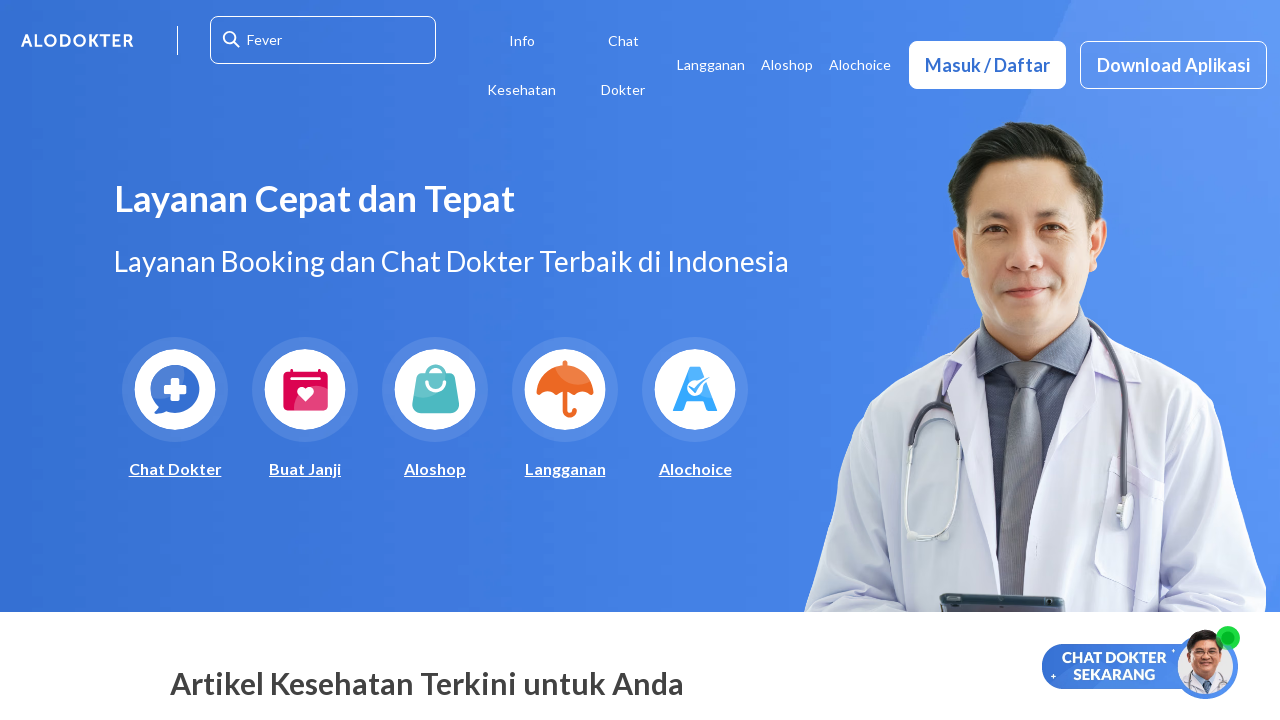